Navigates to Spotify's web player, scrolls to load content, clicks on a playlist, and extracts the playlist title and likes count

Starting URL: https://open.spotify.com/

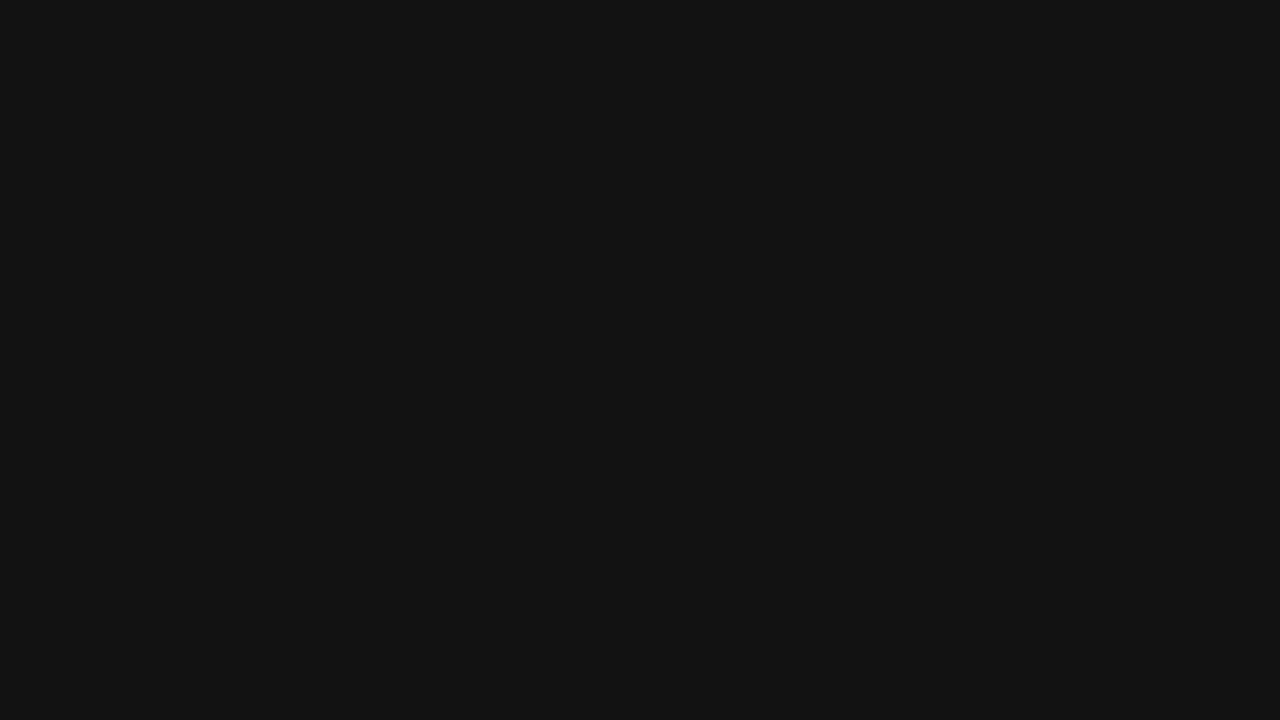

Scrolled to bottom of page to load content
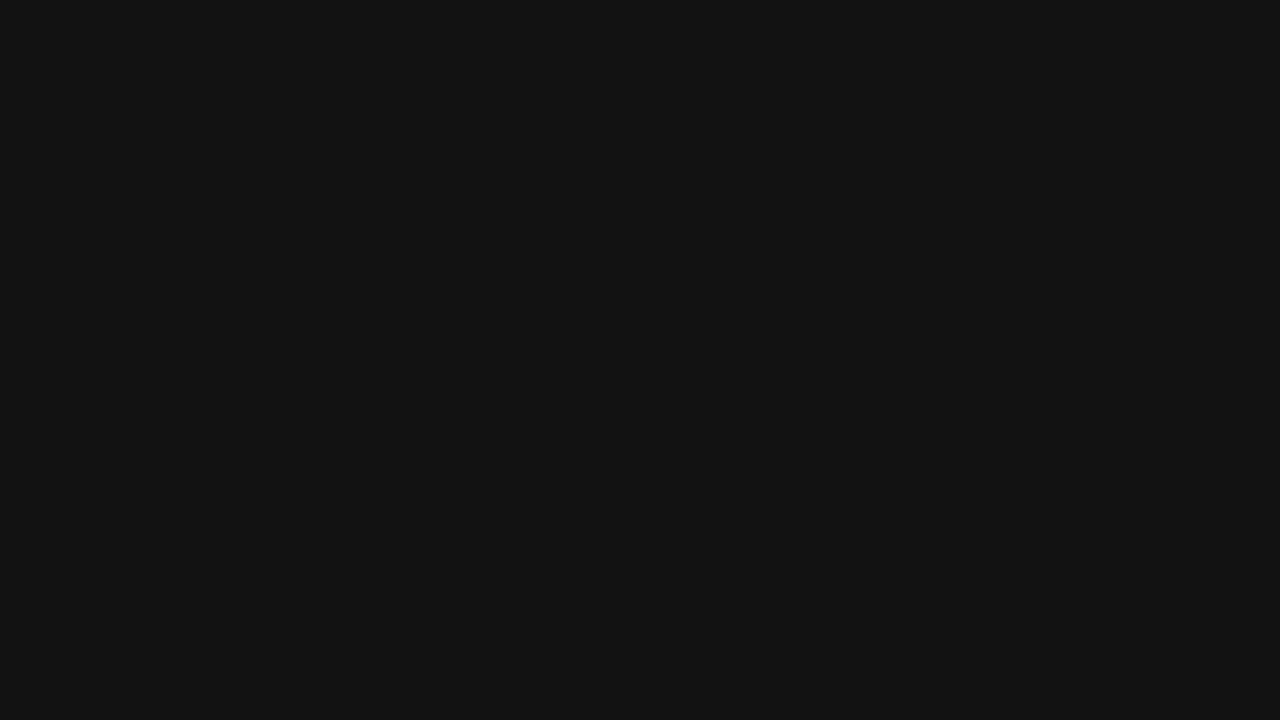

Playlist cards loaded
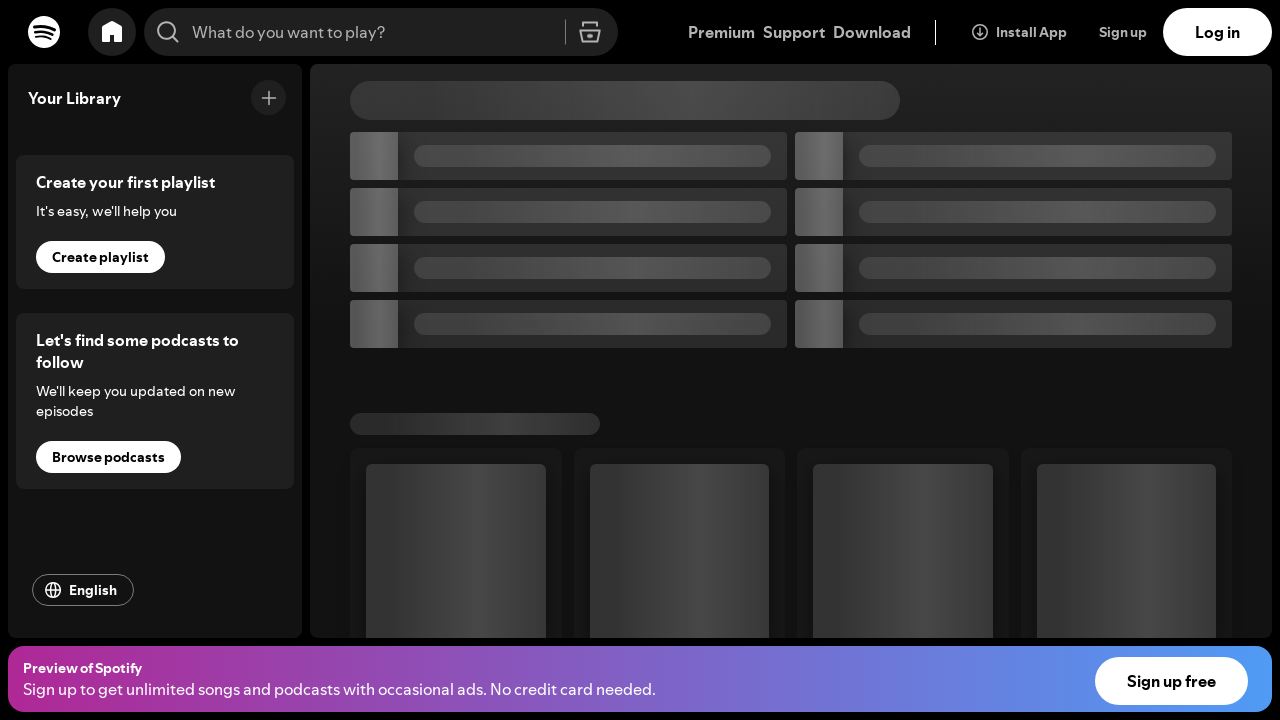

Clicked on a playlist at (108, 326) on section >> nth=1 >> a >> nth=0
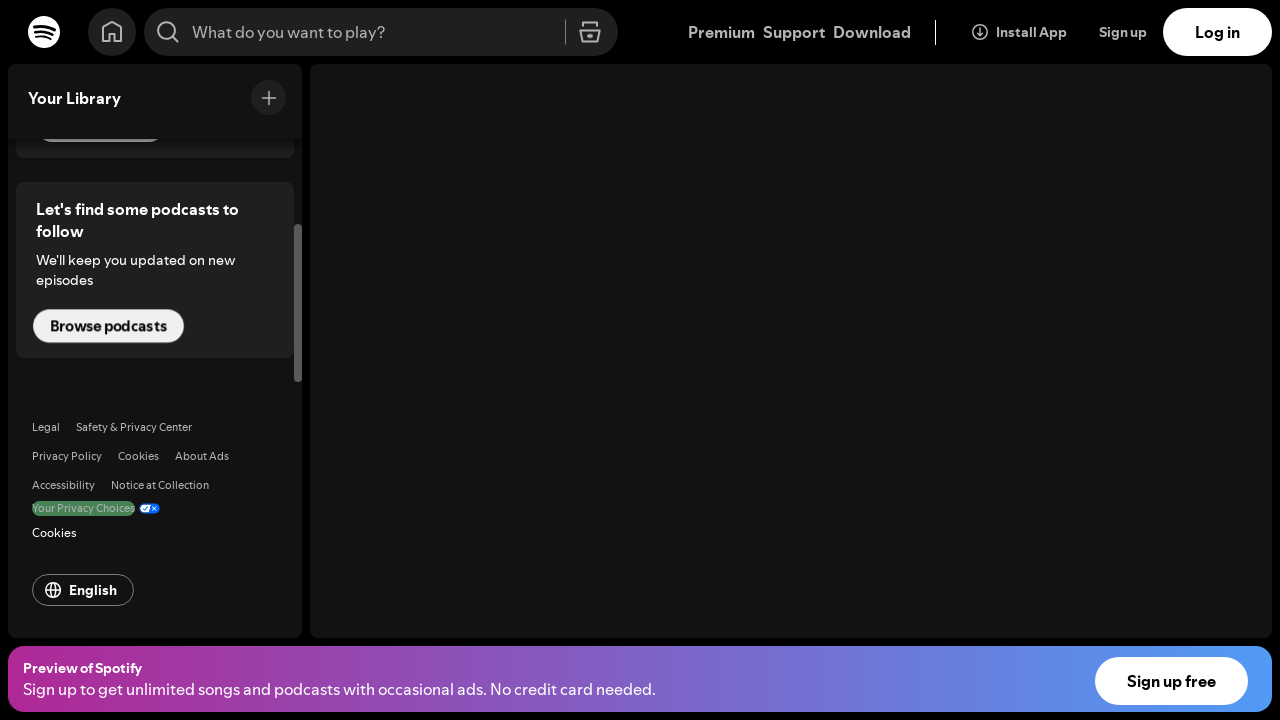

Playlist page loaded with title visible
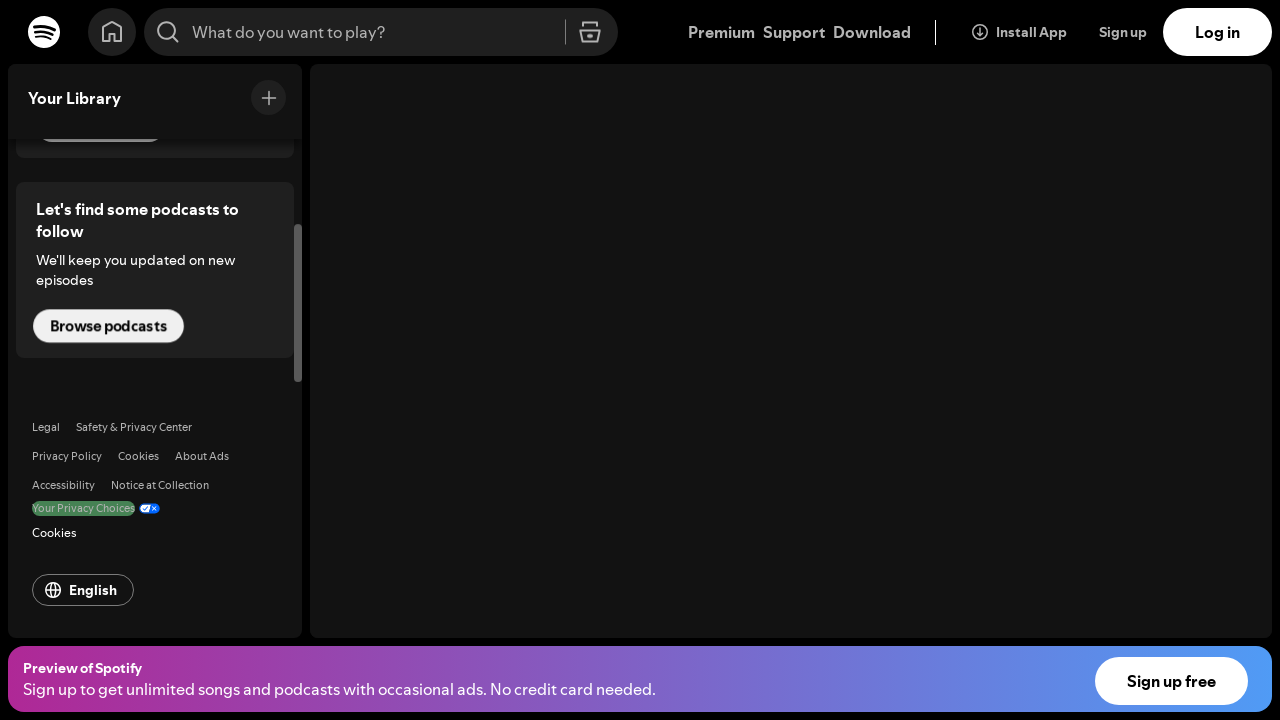

Waited for likes information to load
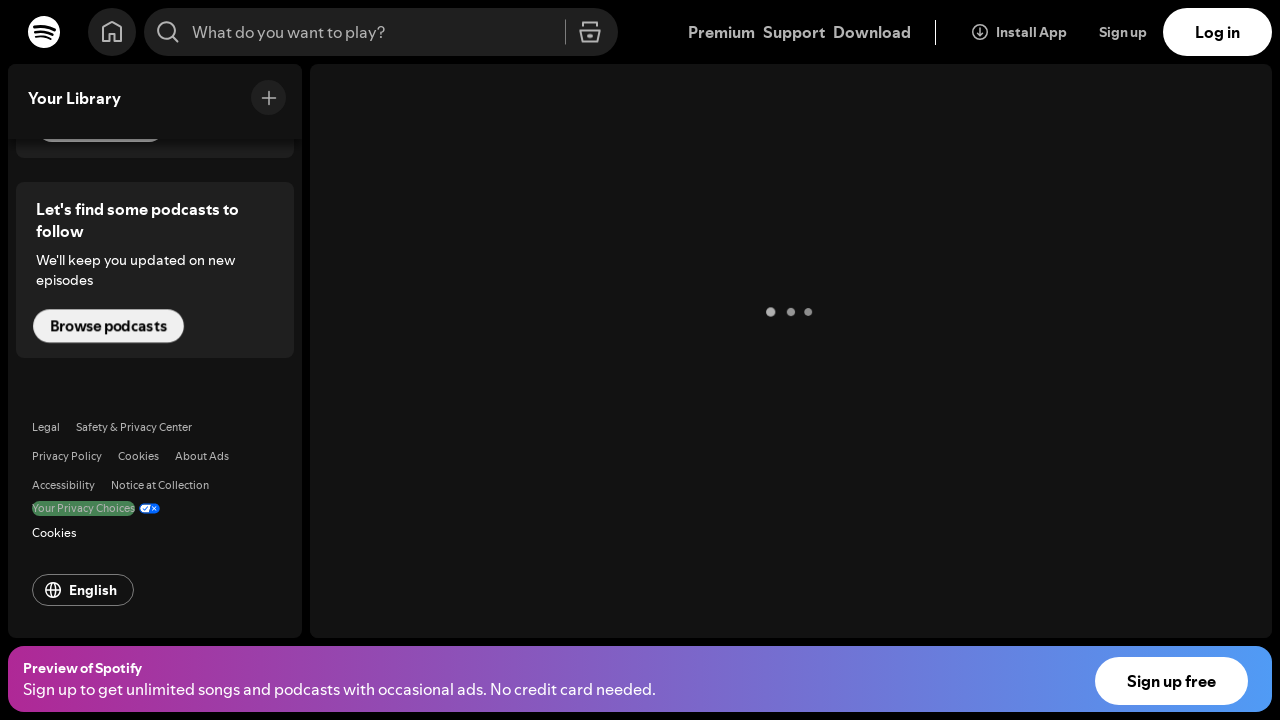

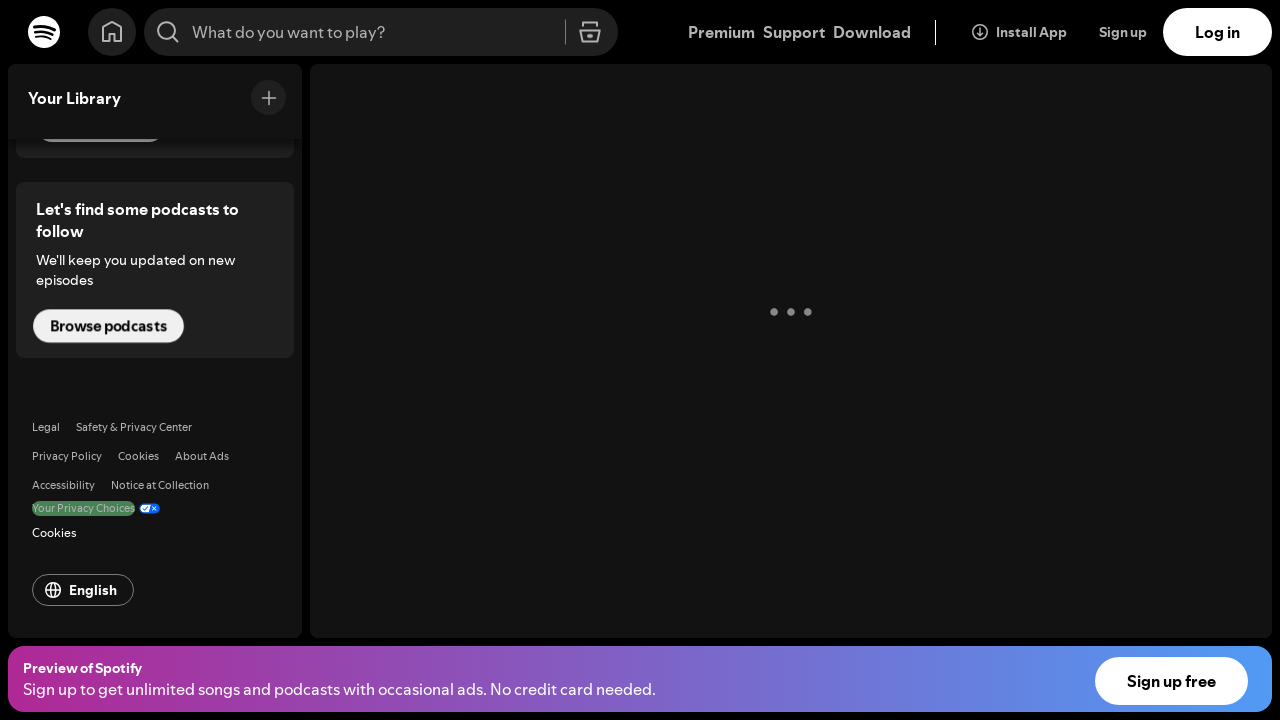